Tests Shadow DOM interaction by entering a search term in a nested shadow DOM input and validating the URL changes

Starting URL: https://books-pwakit.appspot.com/

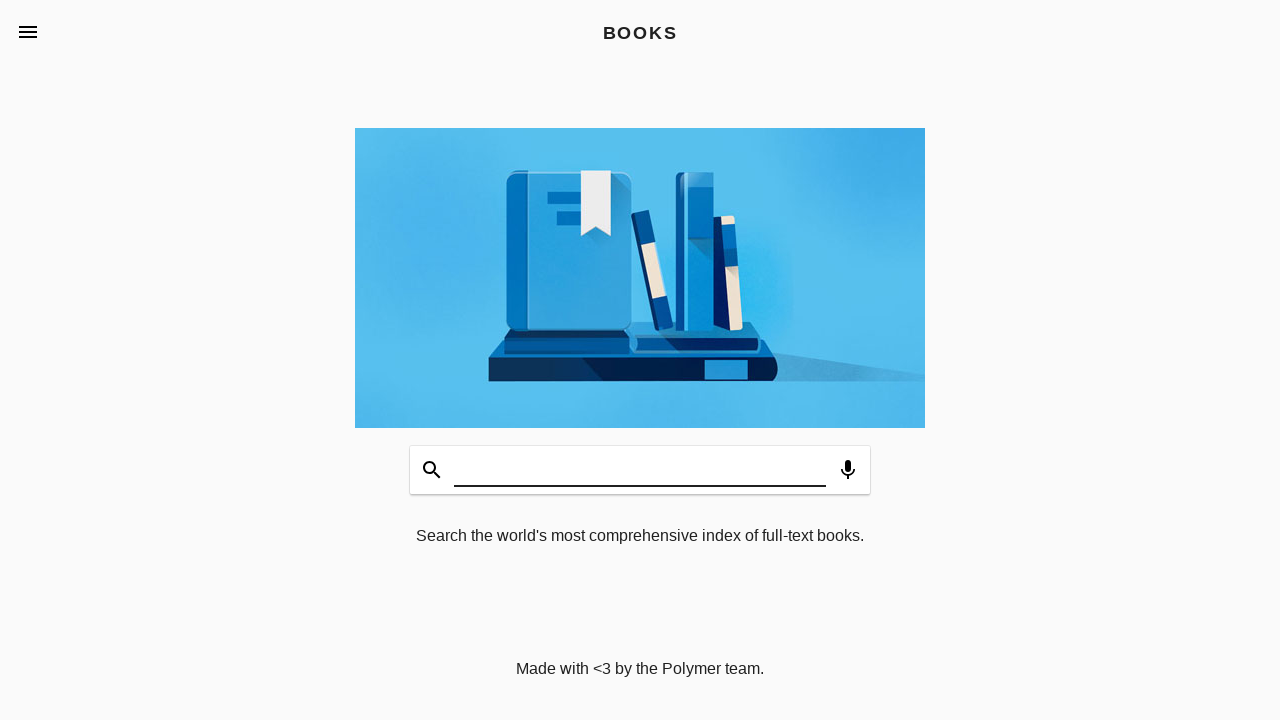

Filled search input in shadow DOM with 'Math' on book-app >> #input
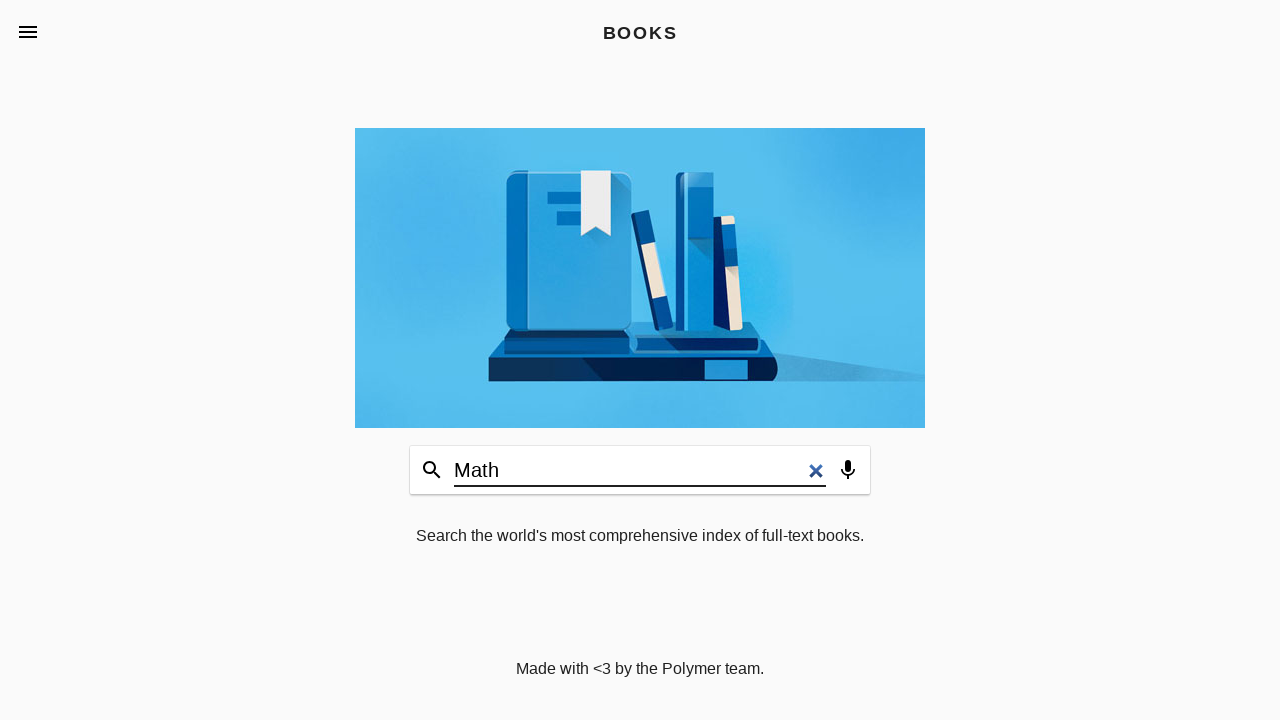

Pressed Enter to submit search query on book-app >> #input
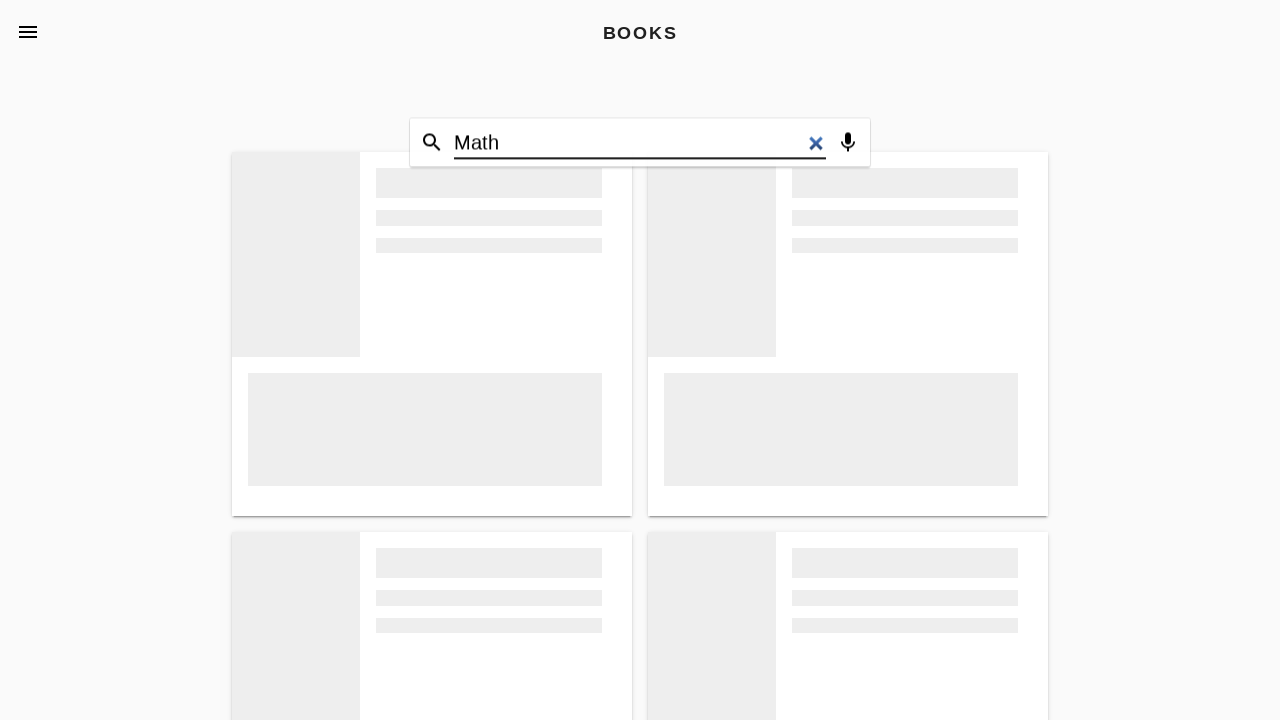

Validated URL changed to explore page with search parameter q=Math
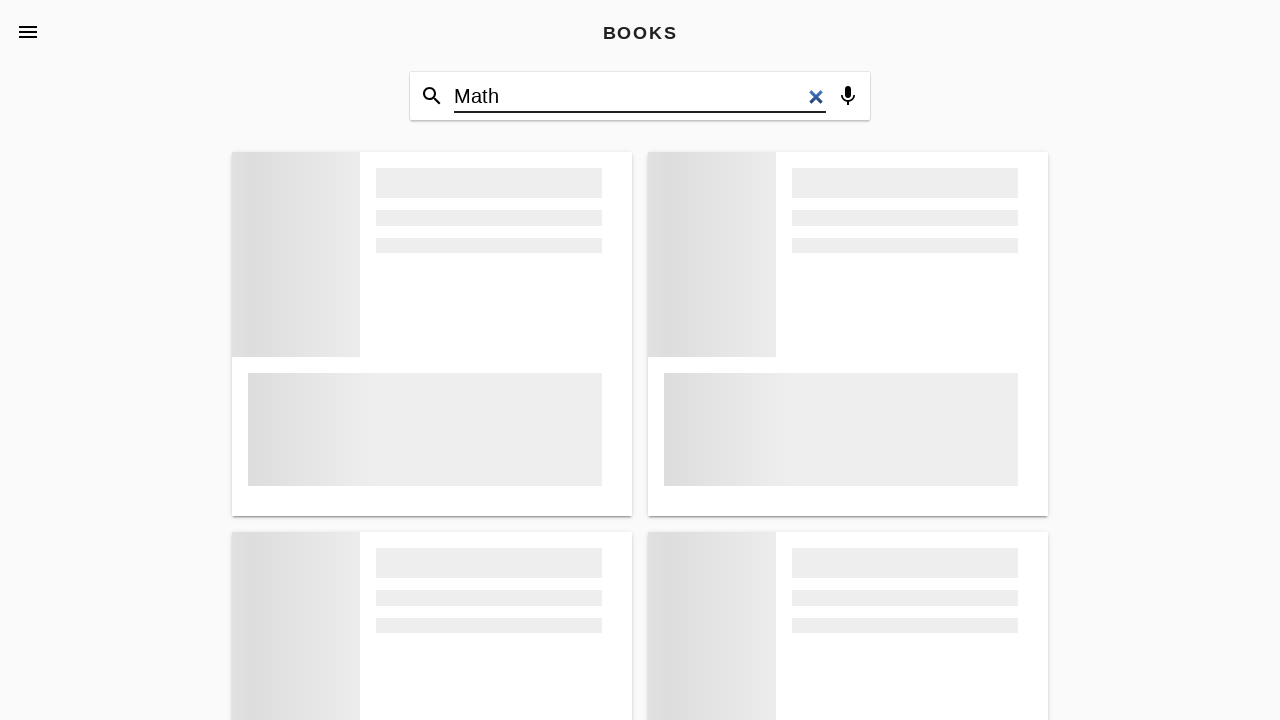

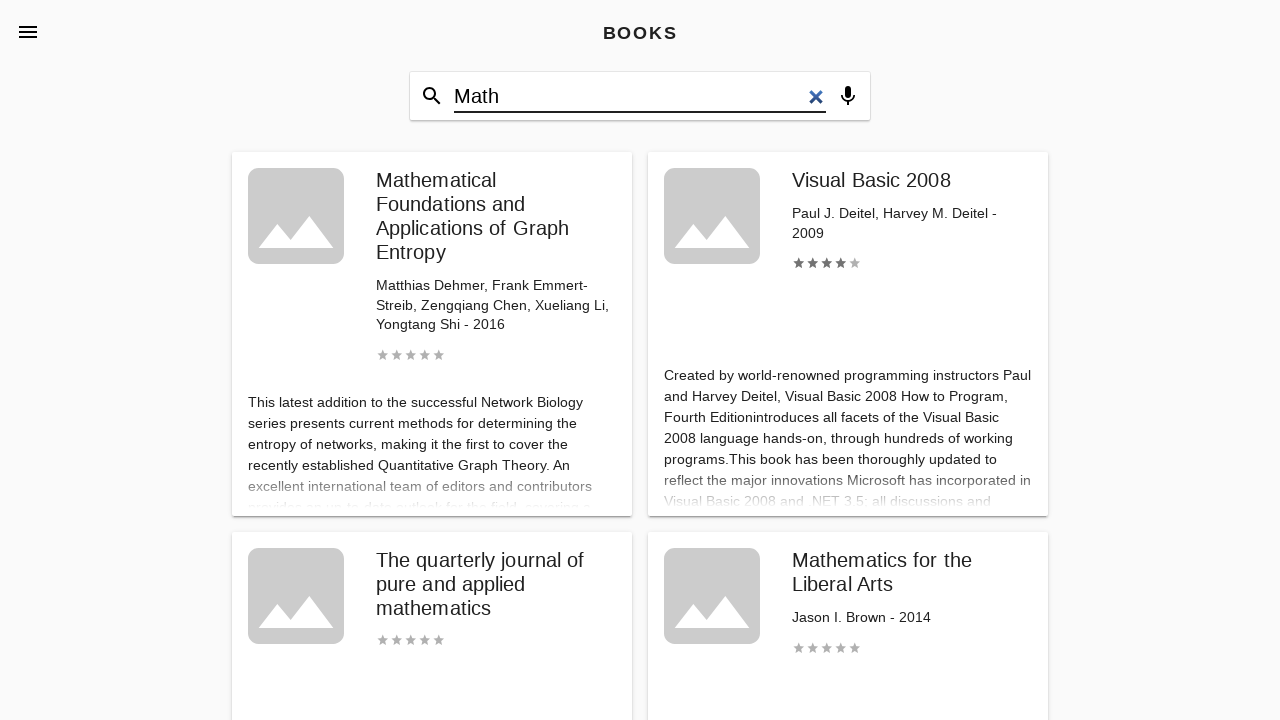